Tests multi-step navigation through "Kdo jsme" to organization structure and leadership page

Starting URL: https://www.npu.cz/cs

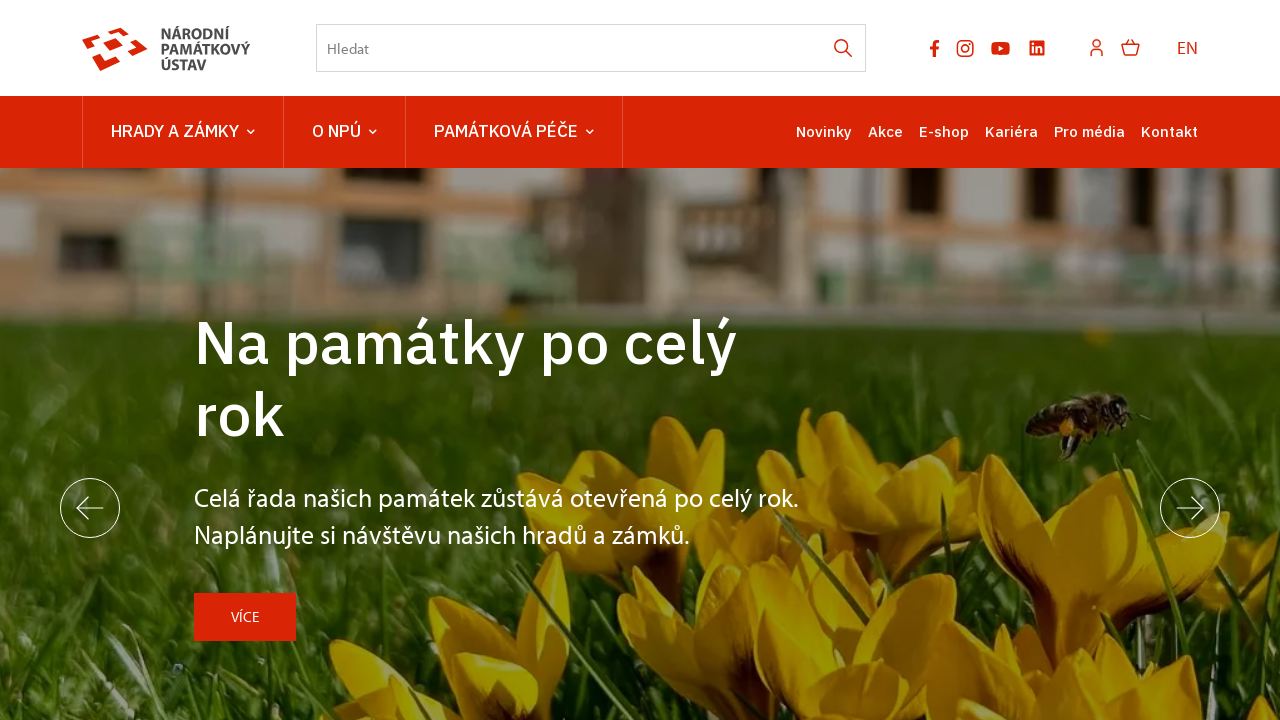

Clicked 'Kdo jsme' link to navigate to about section at (1012, 361) on internal:role=link[name="Kdo jsme"i]
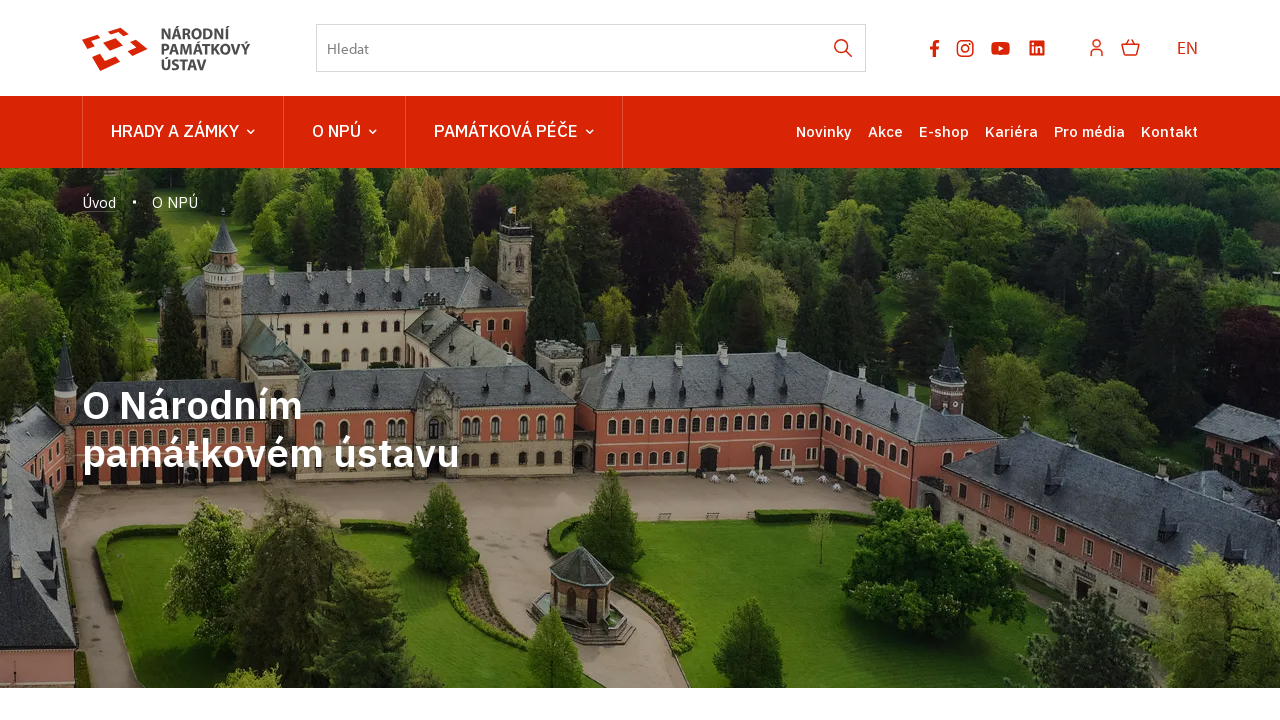

Verified URL contains 'o-nas' after navigation
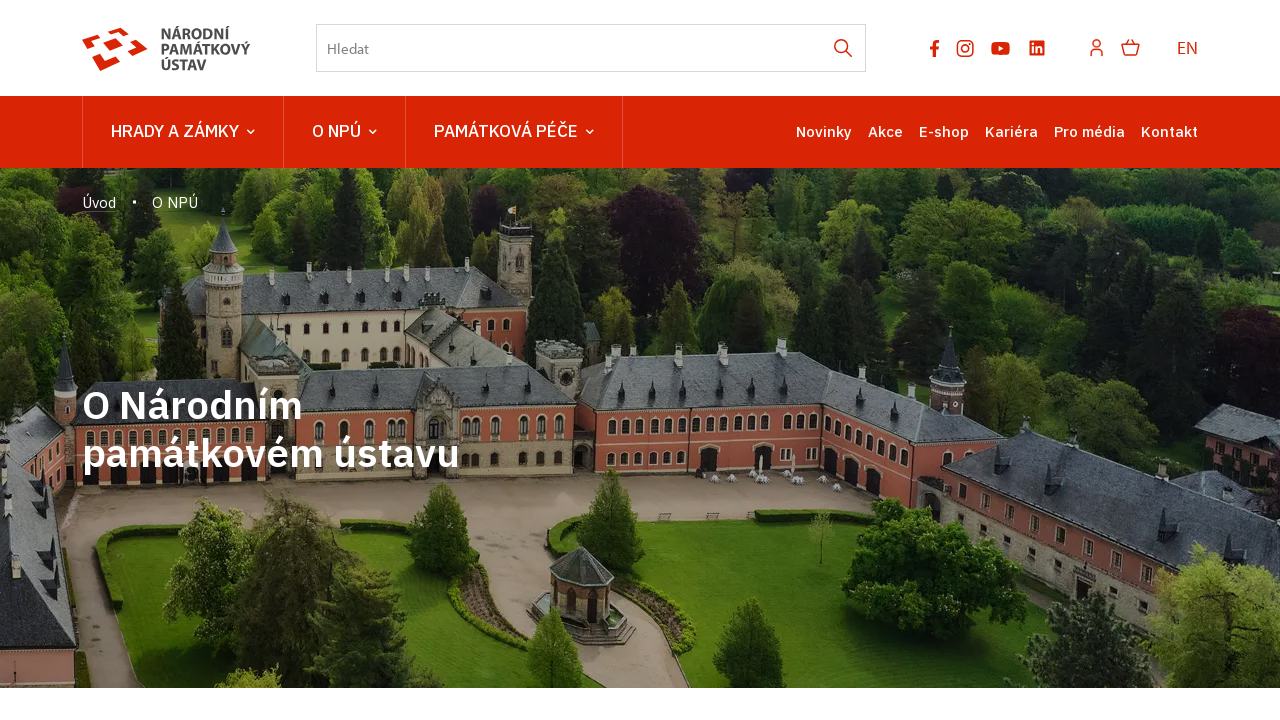

Clicked 'Instituce' link to navigate to organization structure at (196, 360) on internal:role=link[name="Instituce"i]
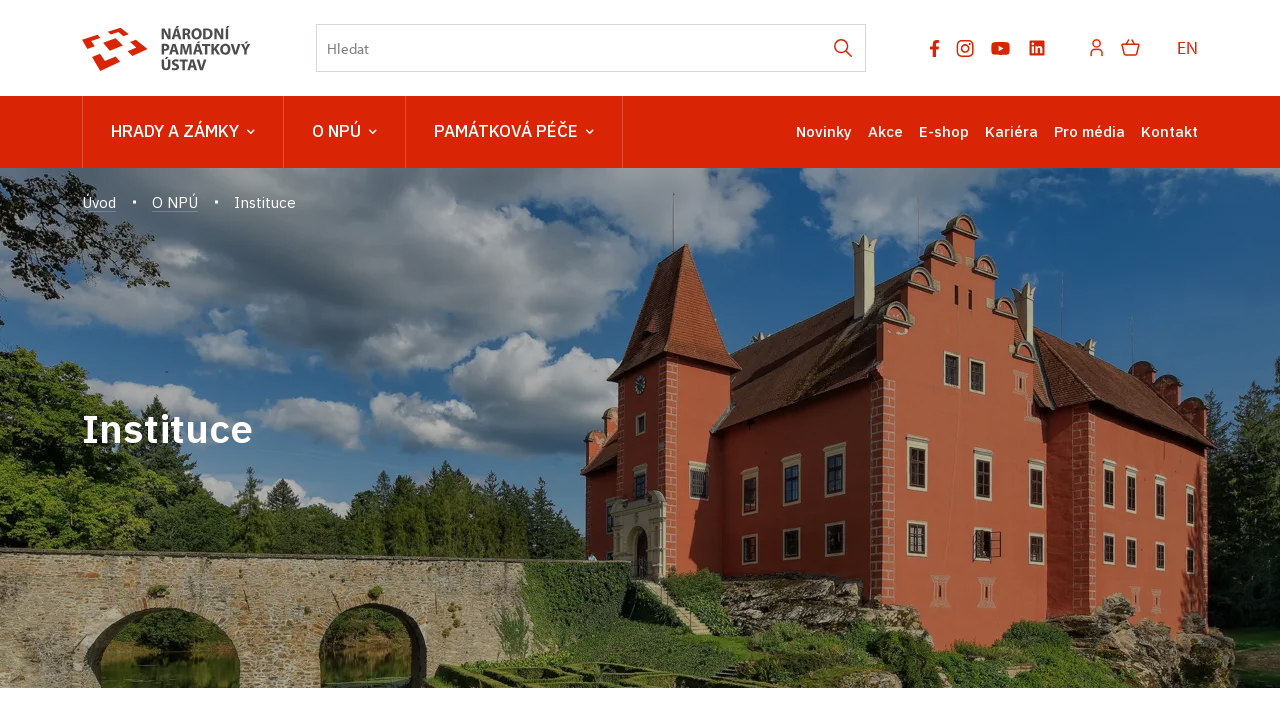

Verified URL contains 'instituce' after navigation
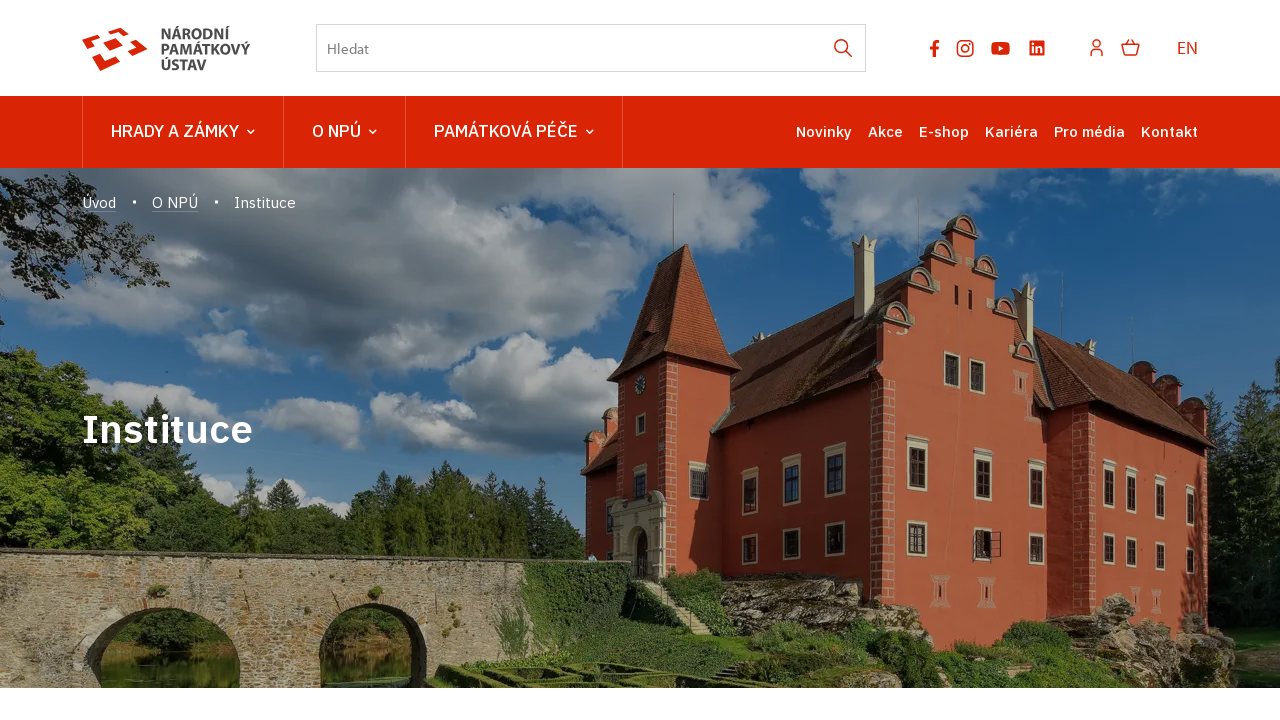

Clicked 'Vedení NPÚ' link to navigate to leadership page at (212, 361) on internal:role=link[name="Vedení NPÚ"i] >> nth=0
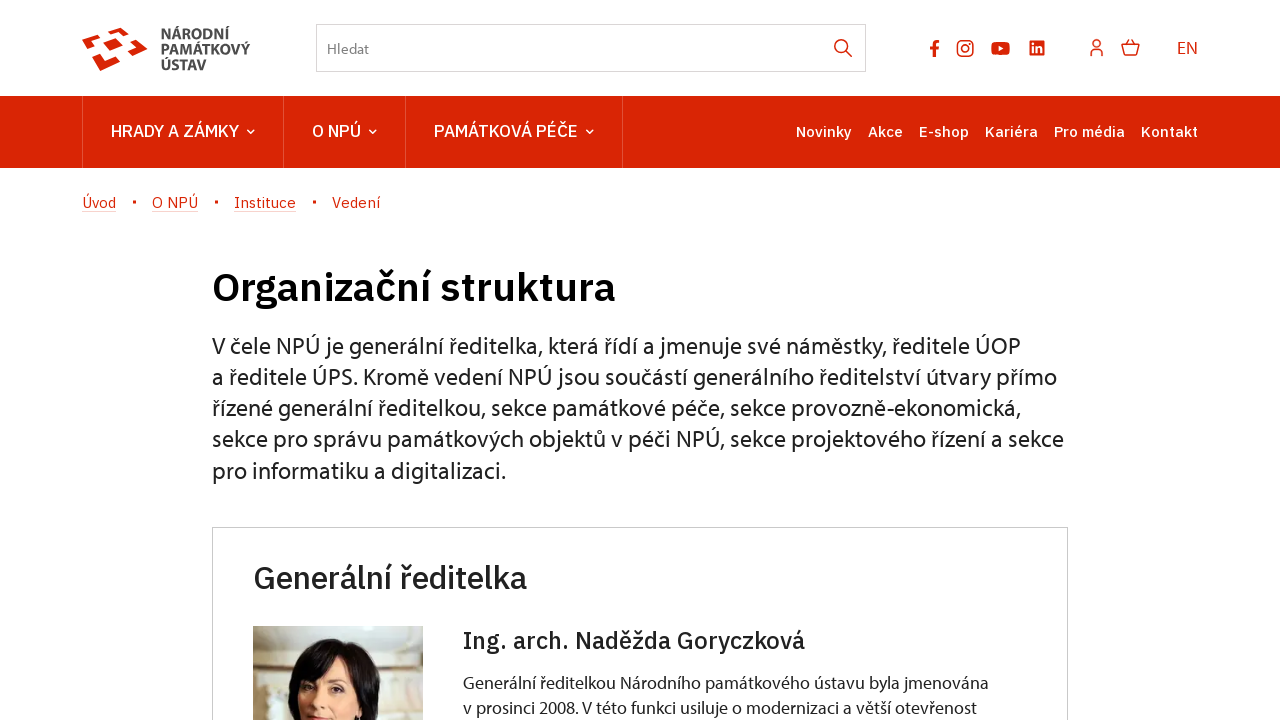

Verified URL contains 'vedeni' after navigation
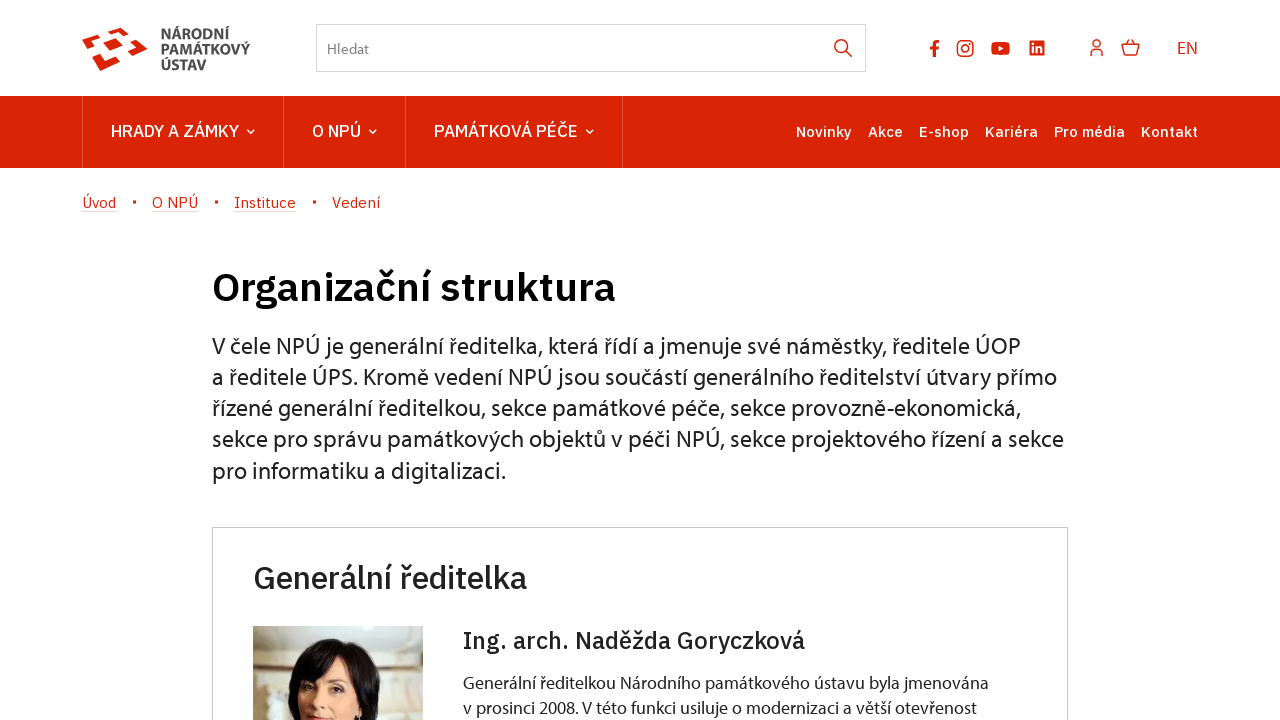

Leadership heading 'Ing. arch. Naděžda Goryczková' is visible
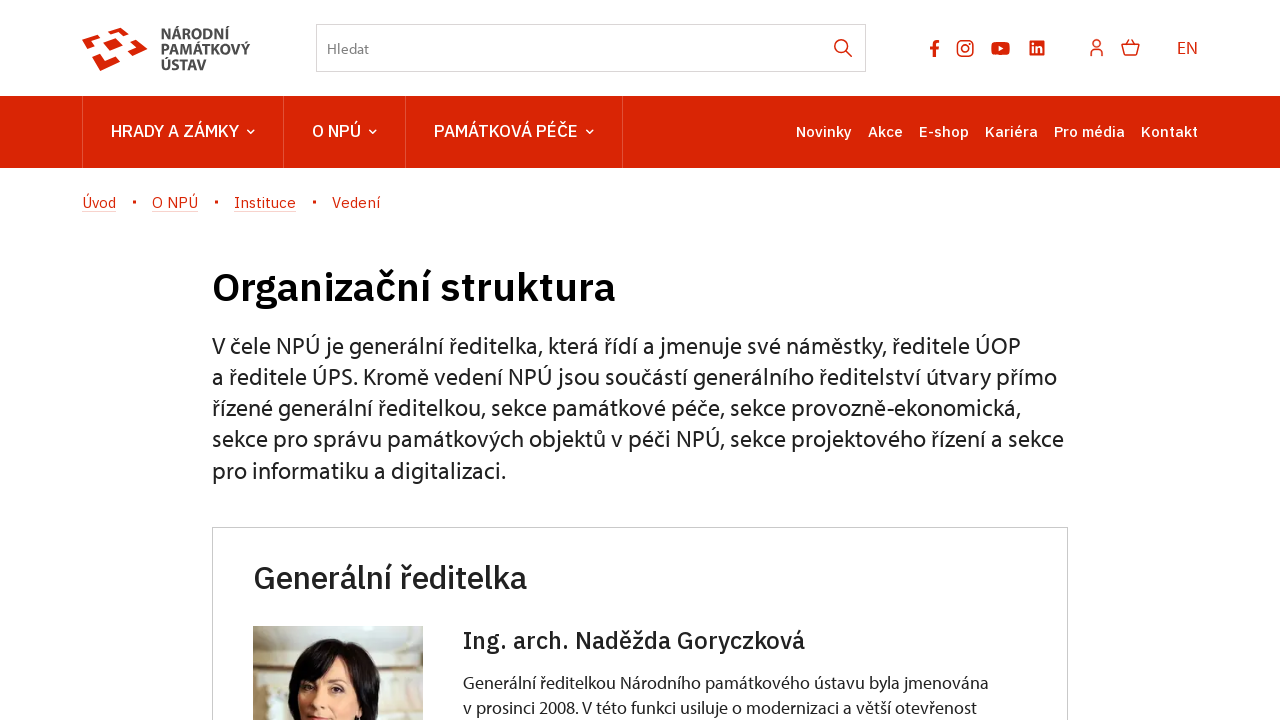

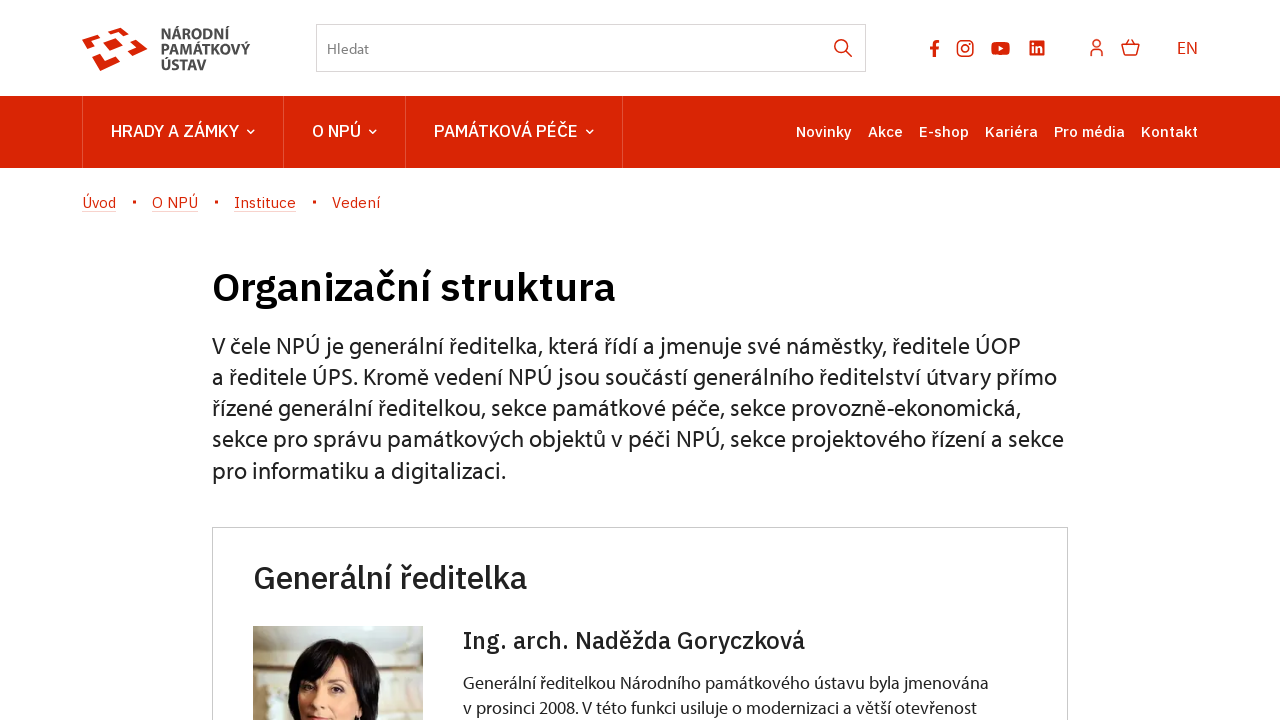